Tests scrolling functionality by scrolling to a confirm button element on the page using JavaScript executor

Starting URL: https://omayo.blogspot.com/

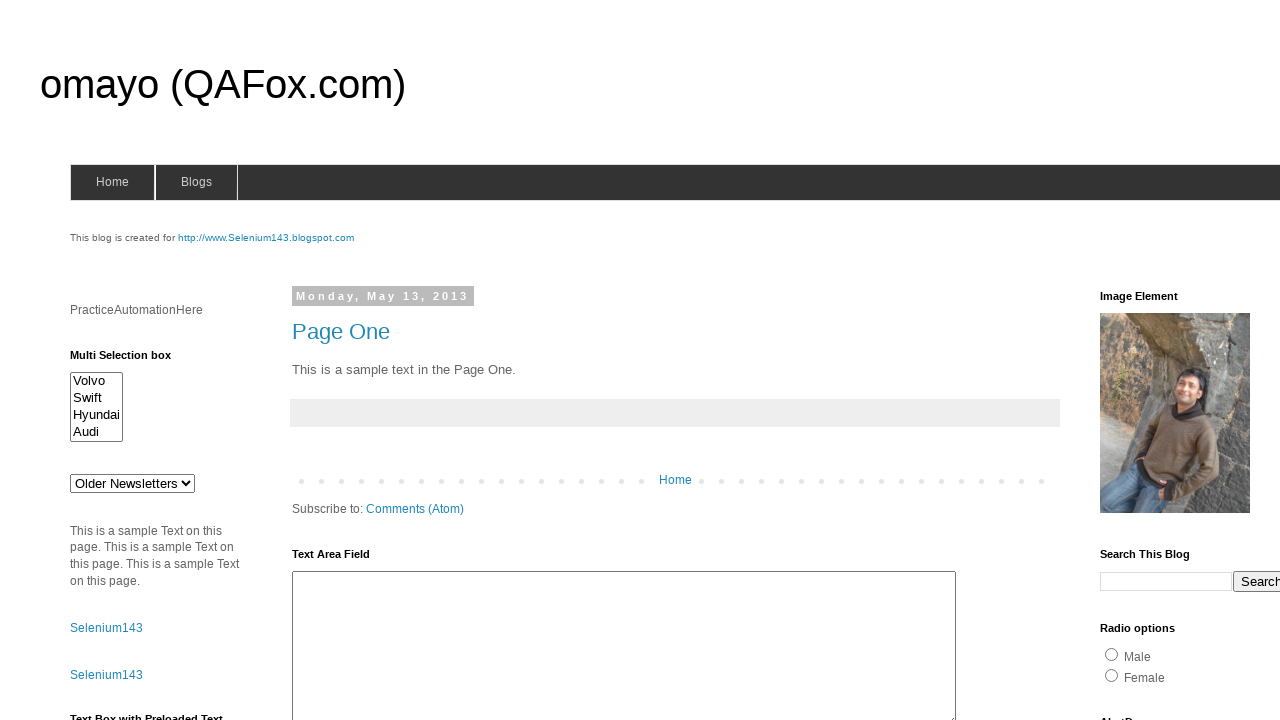

Navigated to https://omayo.blogspot.com/
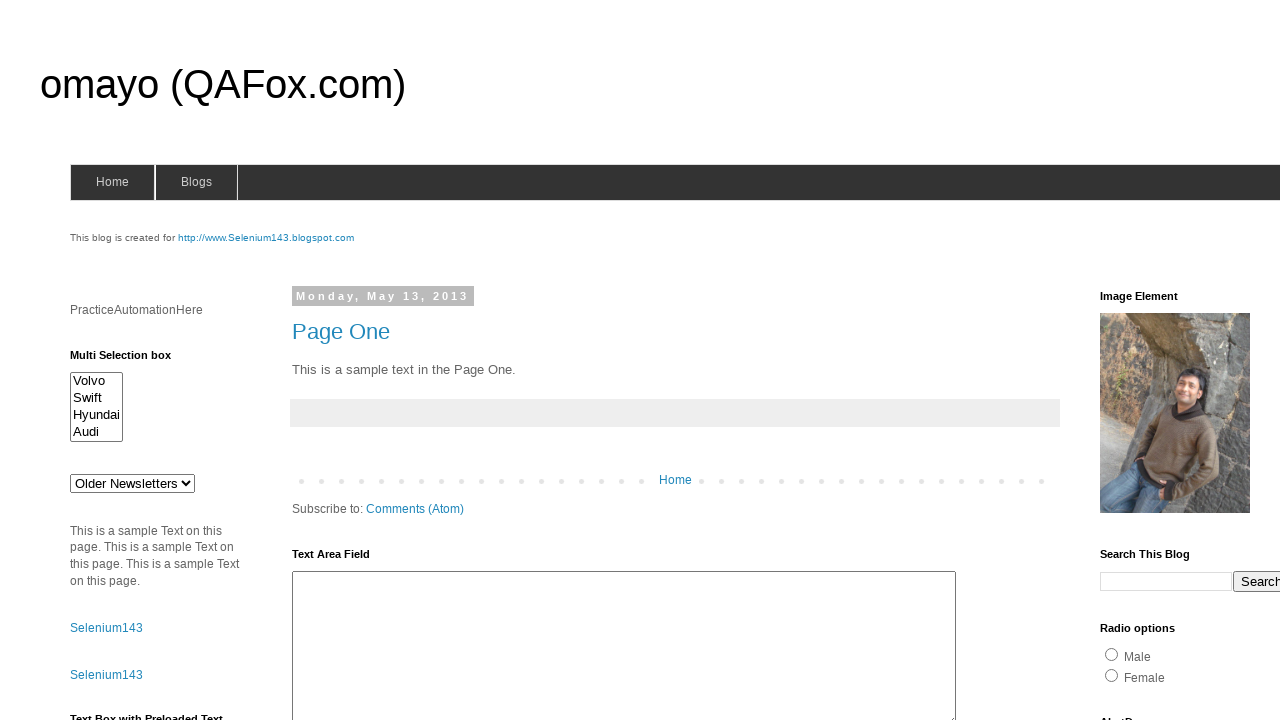

Located confirm button element with ID 'confirm'
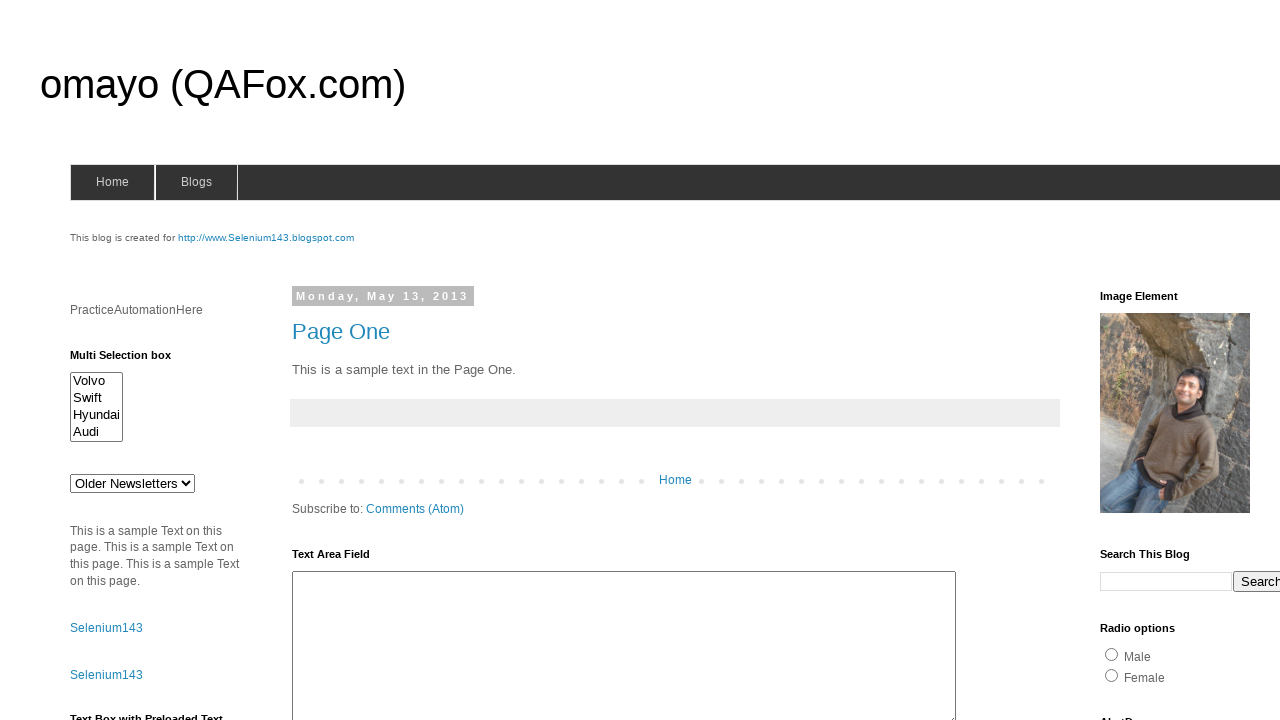

Scrolled to confirm button element using JavaScript executor
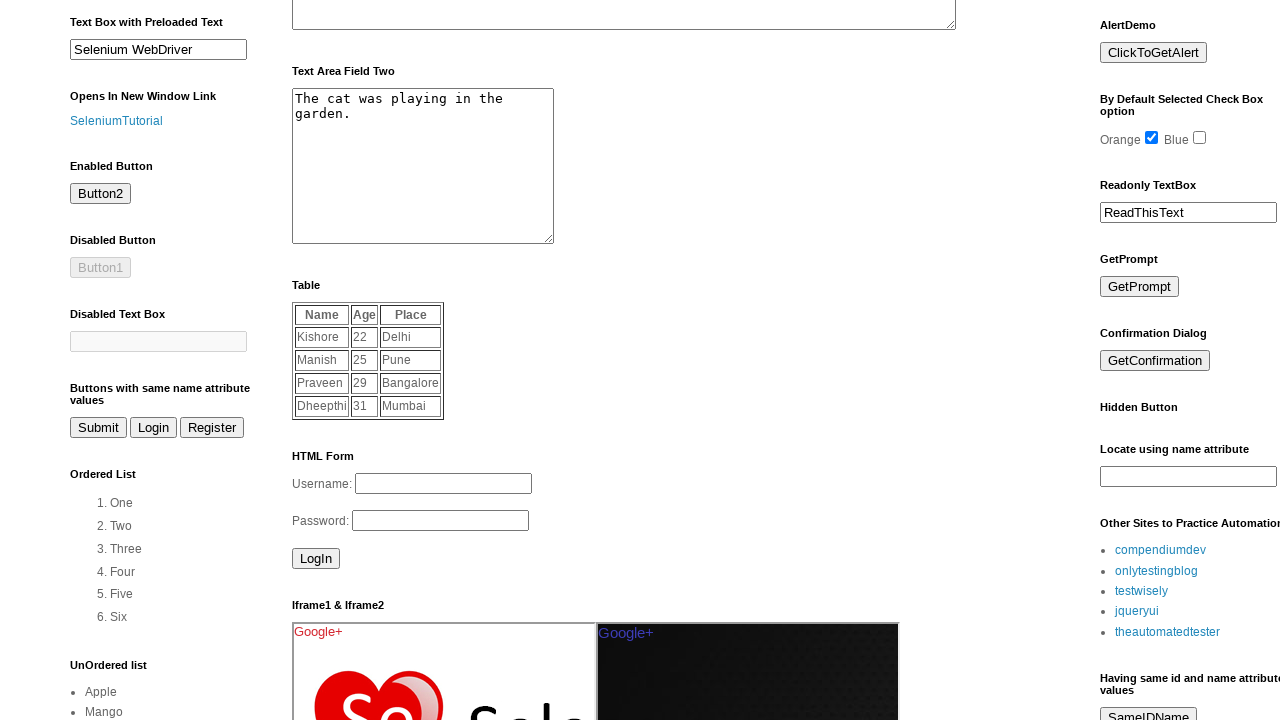

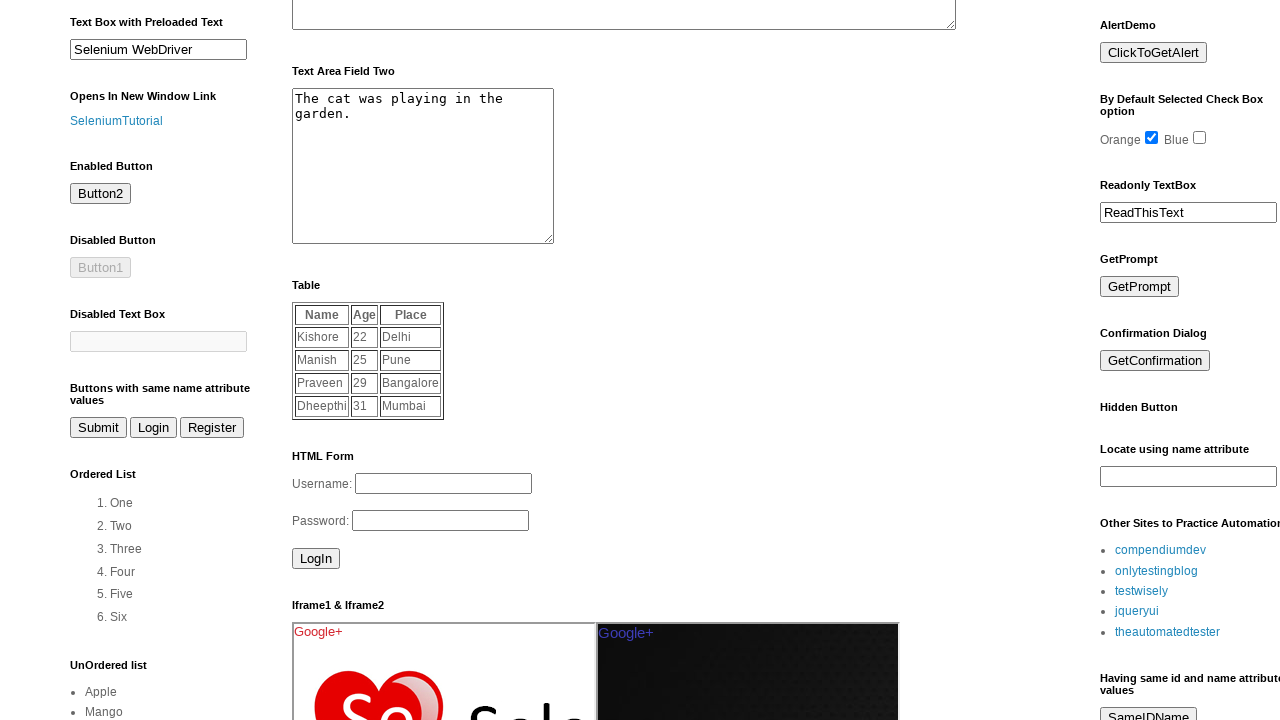